Tests file download functionality by clicking on a download link

Starting URL: https://the-internet.herokuapp.com/download

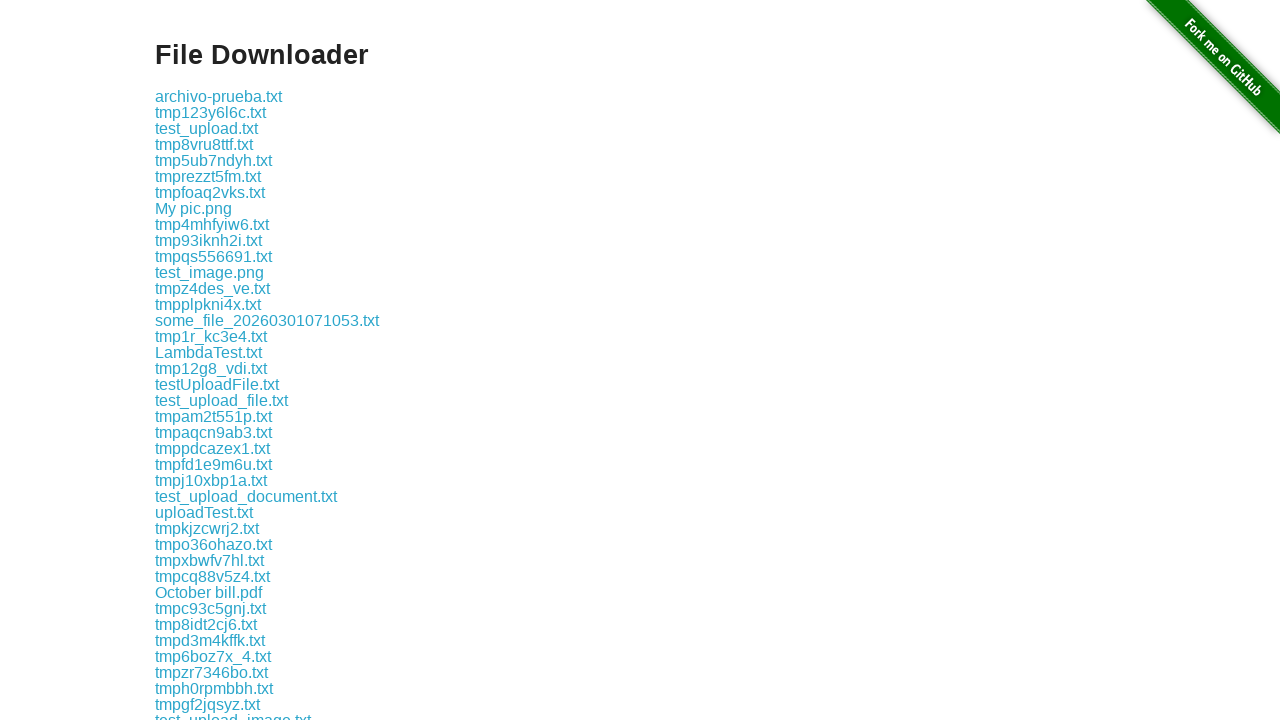

Waited for download link to be available
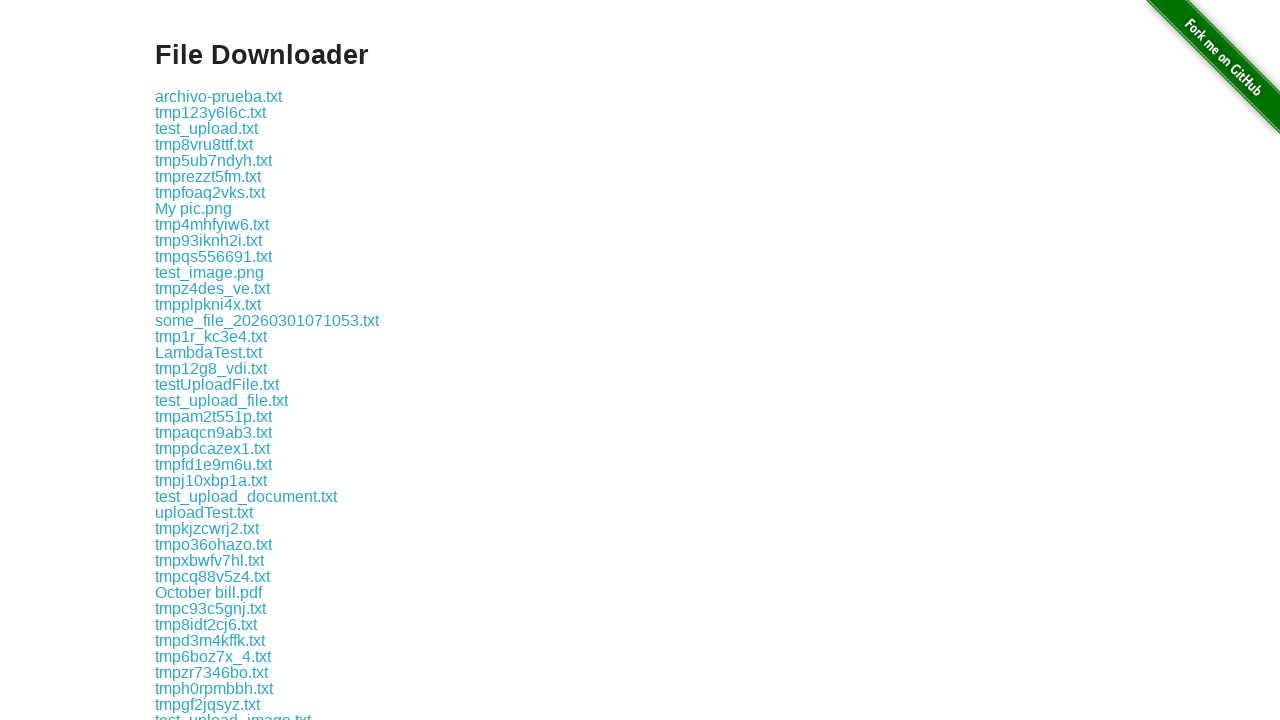

Clicked download link at (218, 96) on xpath=//*[@id='content']/div/a[1]
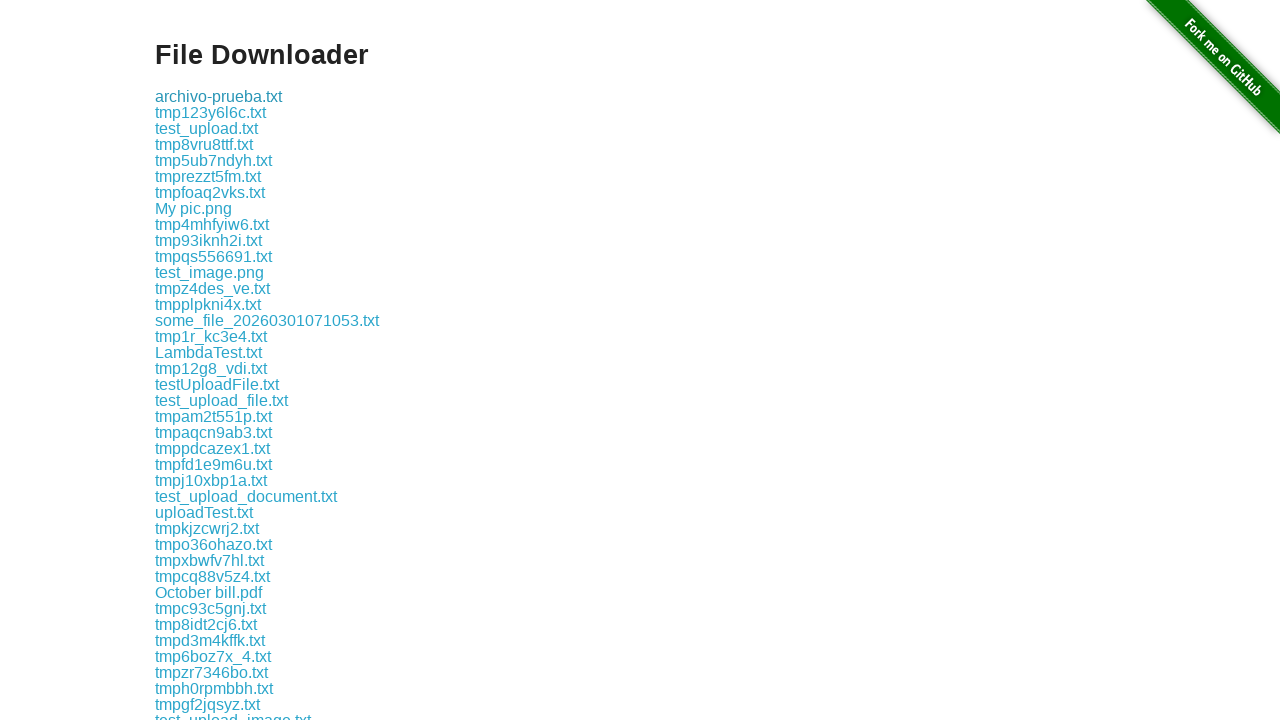

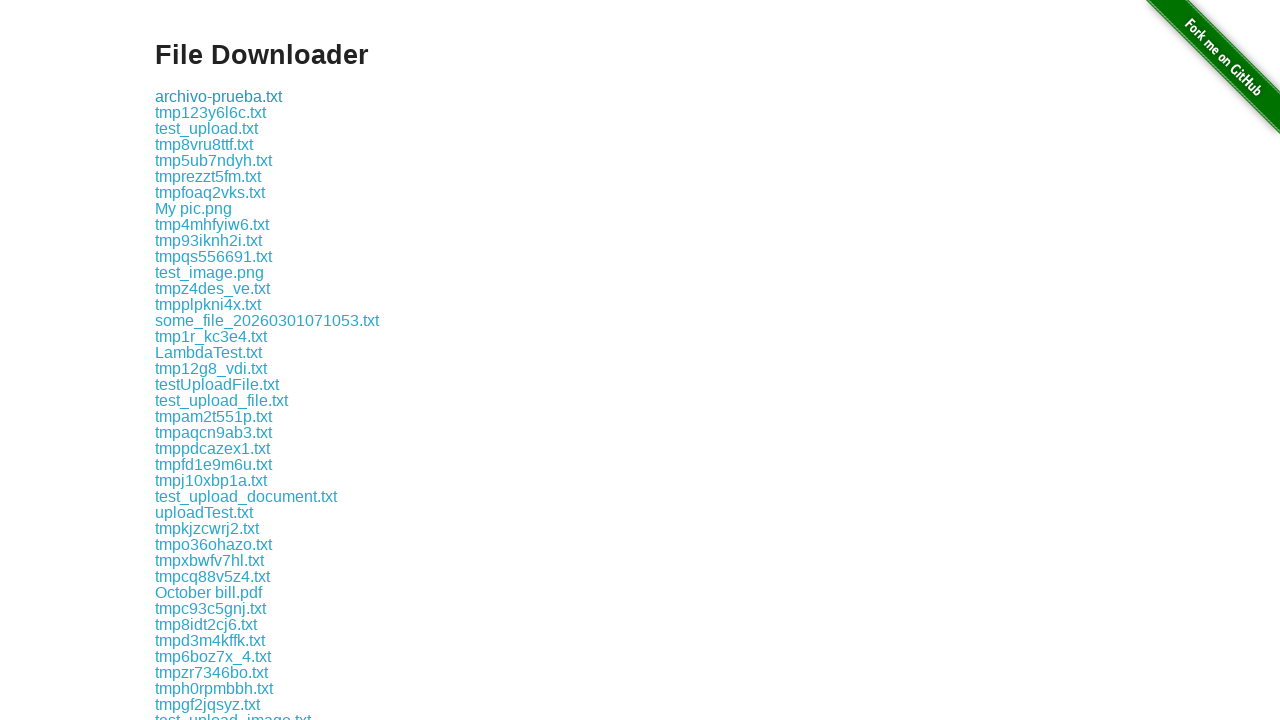